Tests scrolling to the bottom and top of the page using keyboard shortcuts

Starting URL: https://anhtester.com/

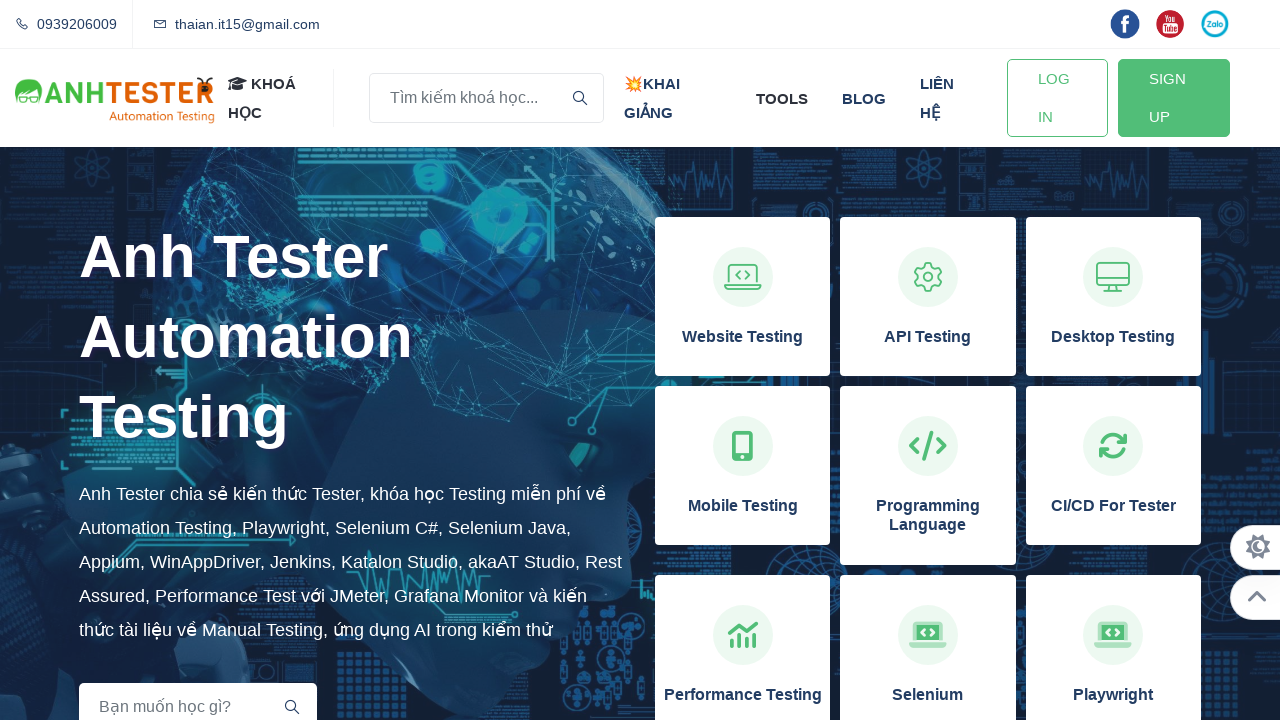

Pressed Ctrl+End to scroll to bottom of page
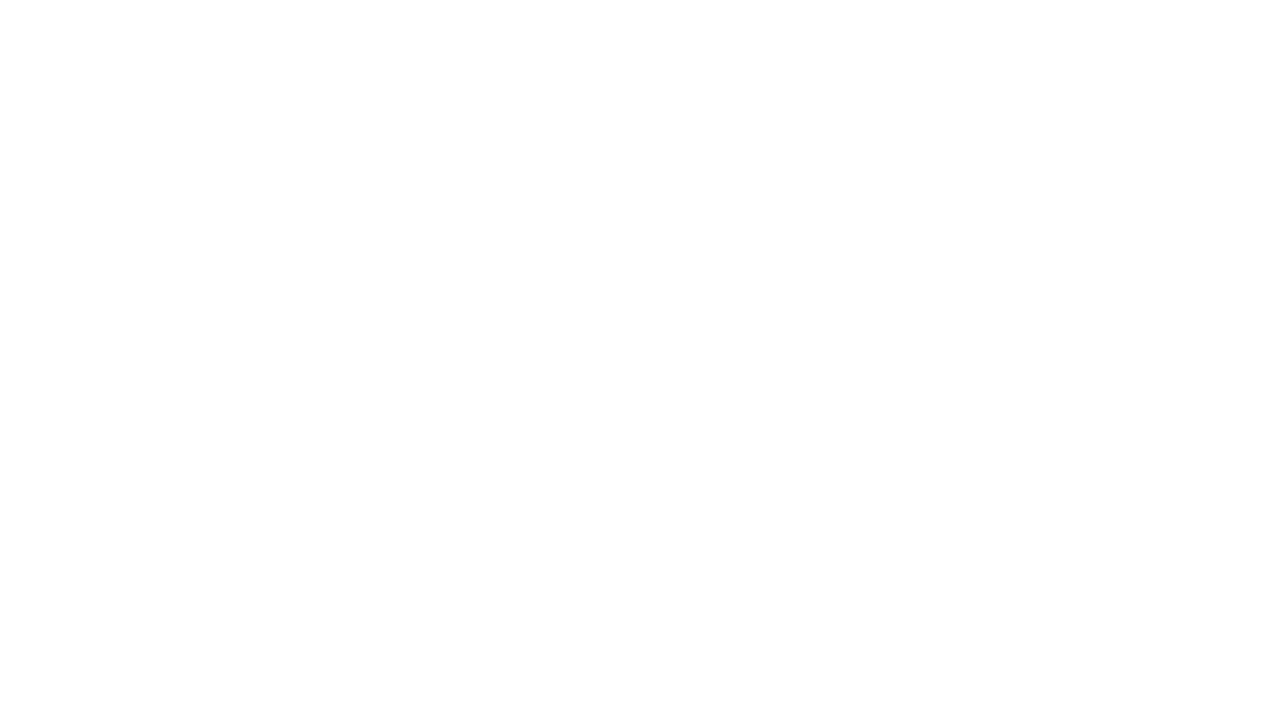

Waited 1 second at bottom of page
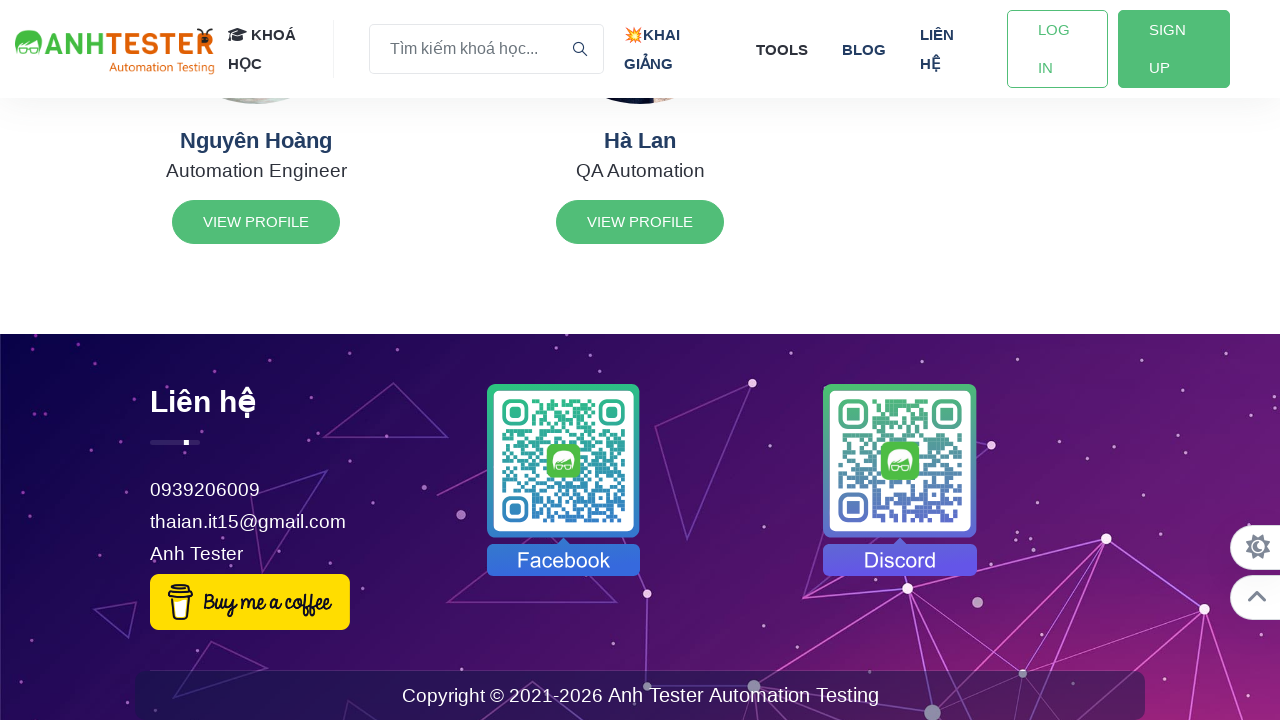

Pressed Ctrl+Home to scroll to top of page
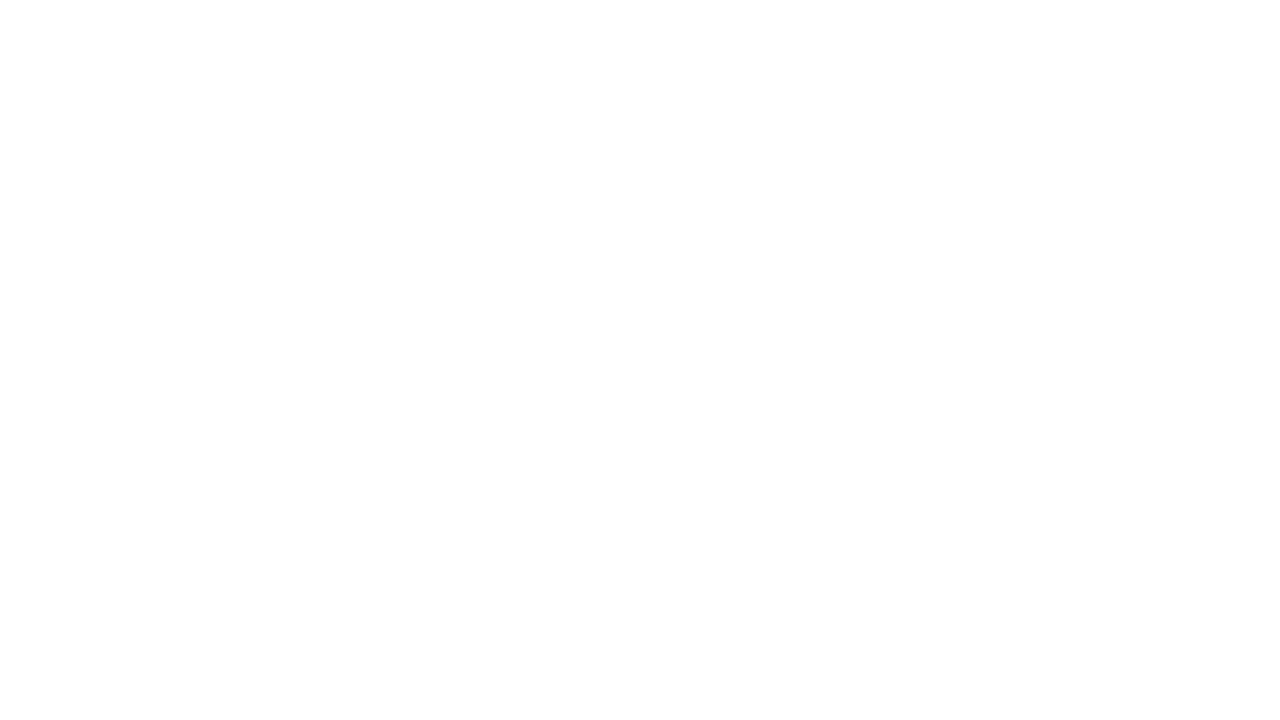

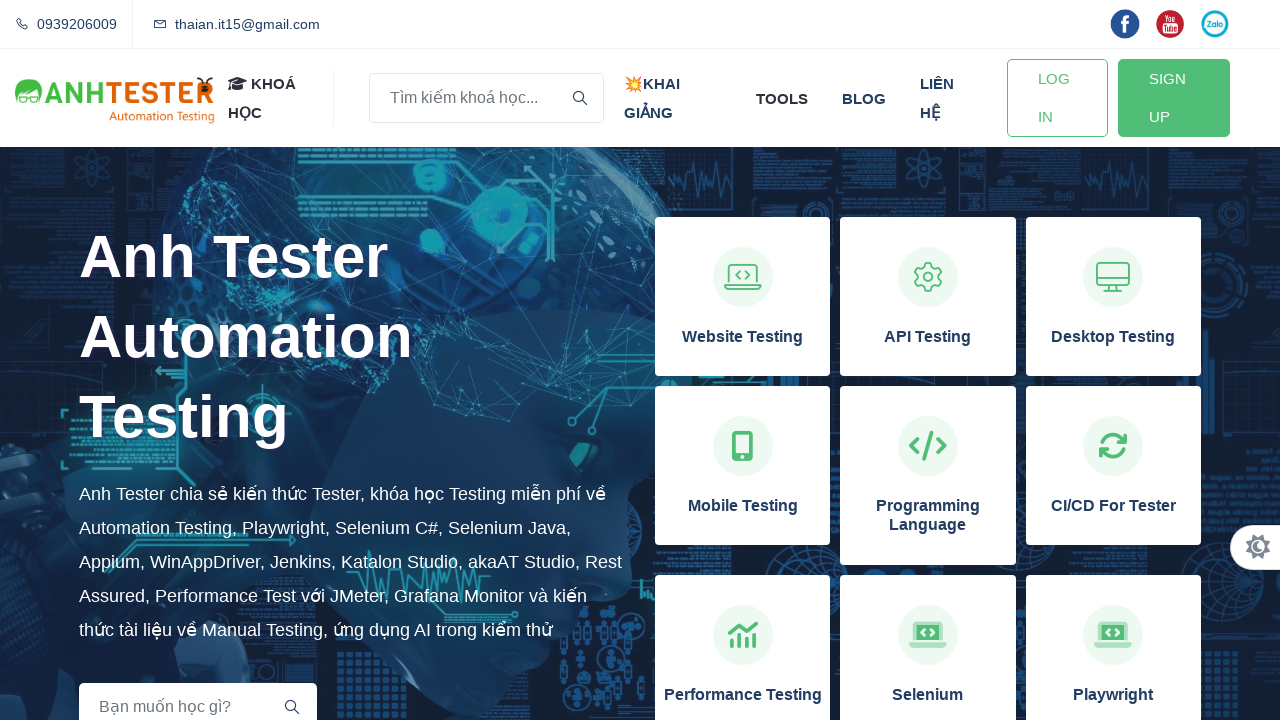